Tests finding a link by its text (a calculated mathematical value), clicking it, then filling out a form with personal information fields (first name, last name, city, country) and submitting it.

Starting URL: http://suninjuly.github.io/find_link_text

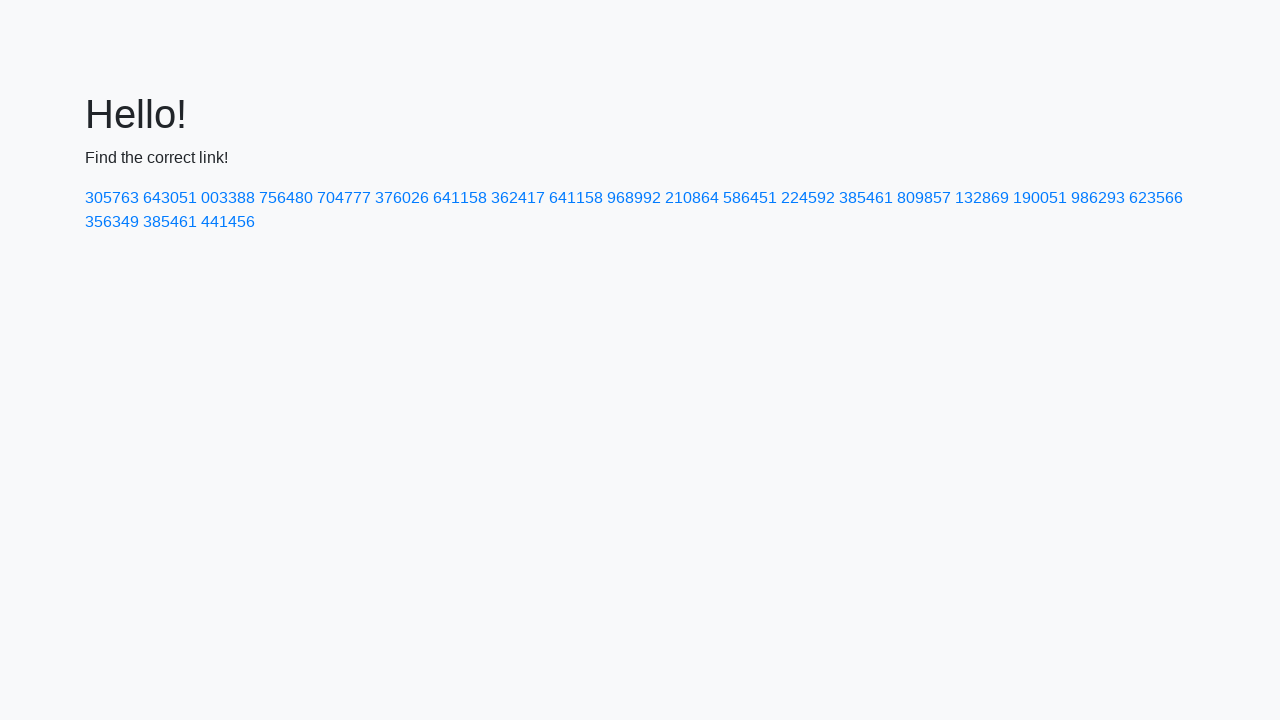

Clicked link with calculated text '224592' at (808, 198) on a:text('224592')
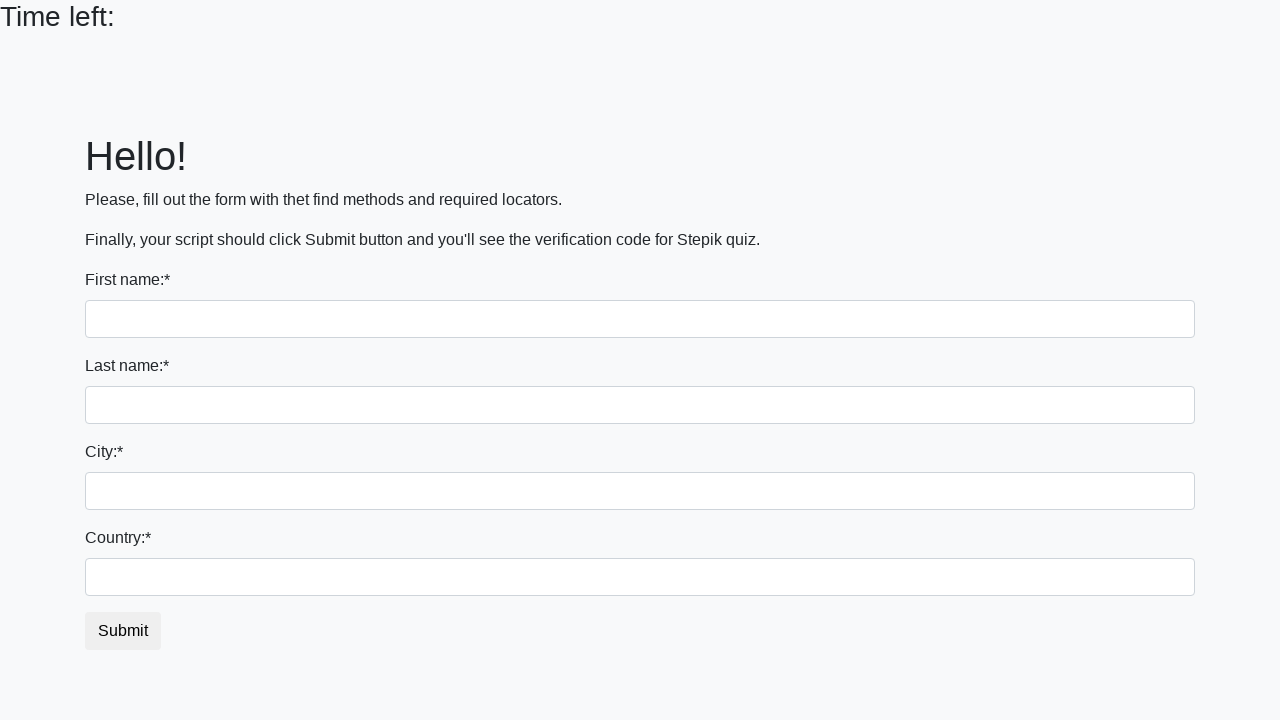

Filled first name field with 'Ivan' on input
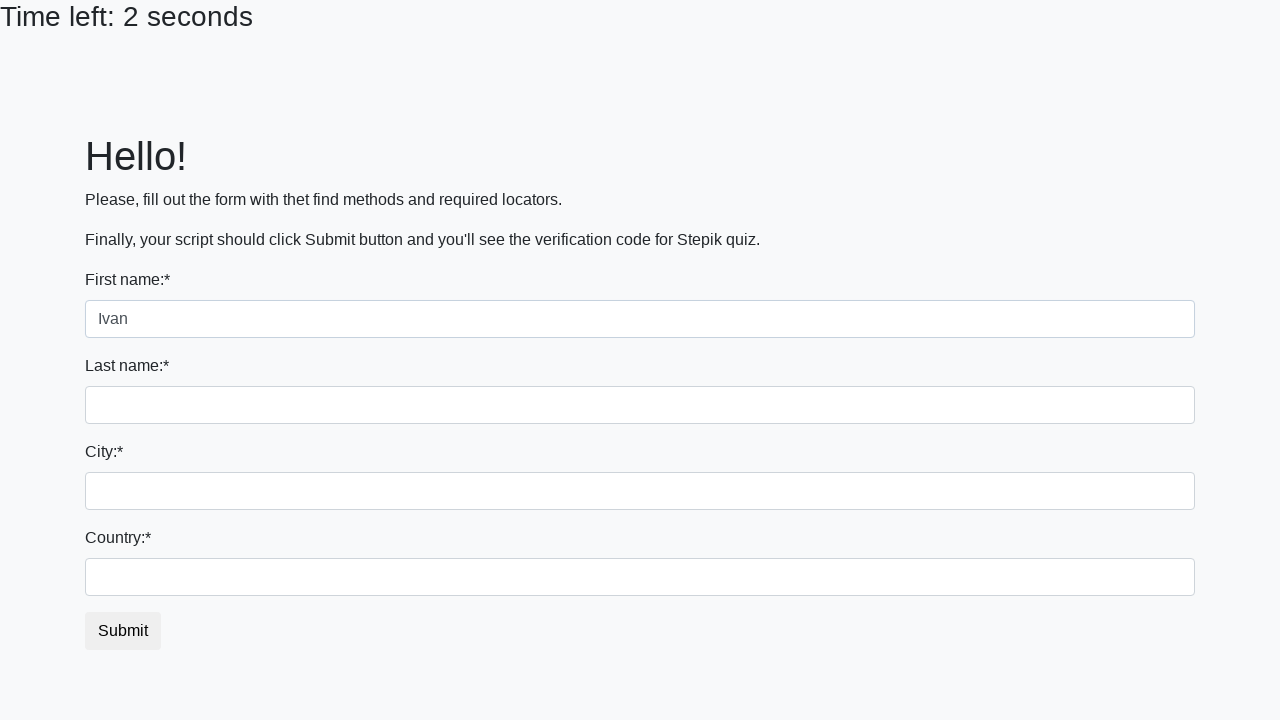

Filled last name field with 'Petrov' on input[name='last_name']
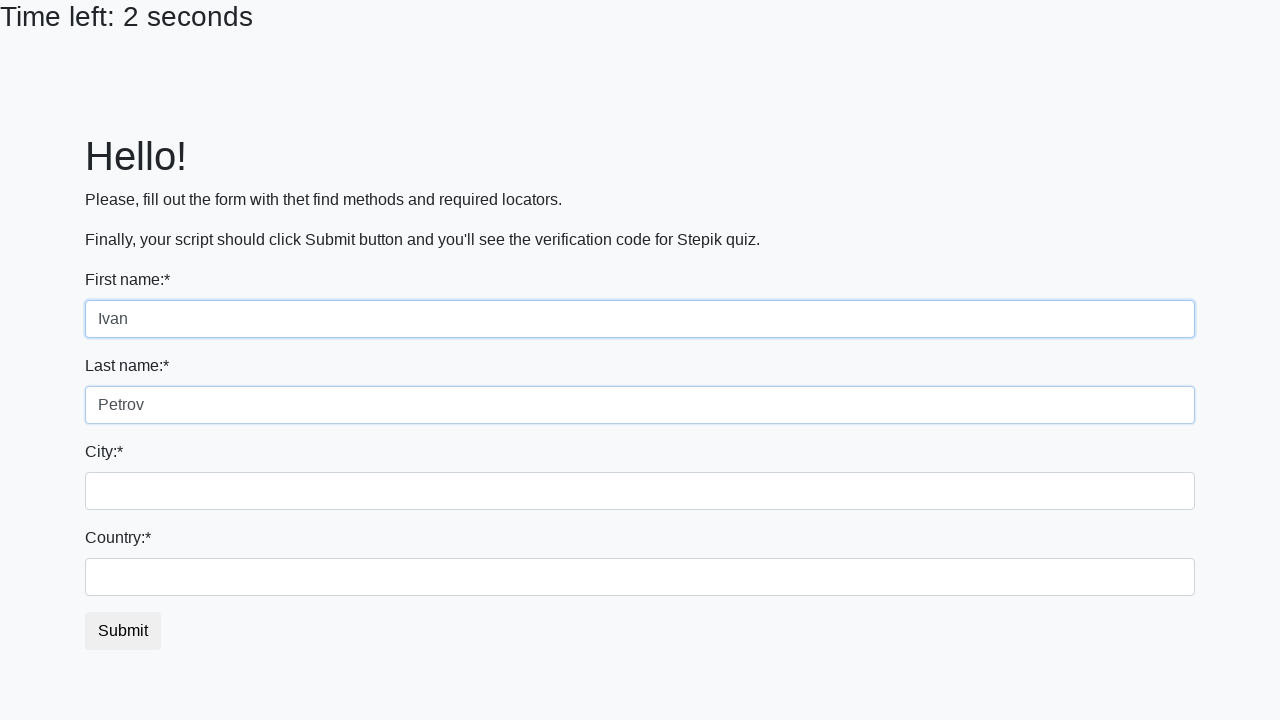

Filled city field with 'Smolensk' on .city
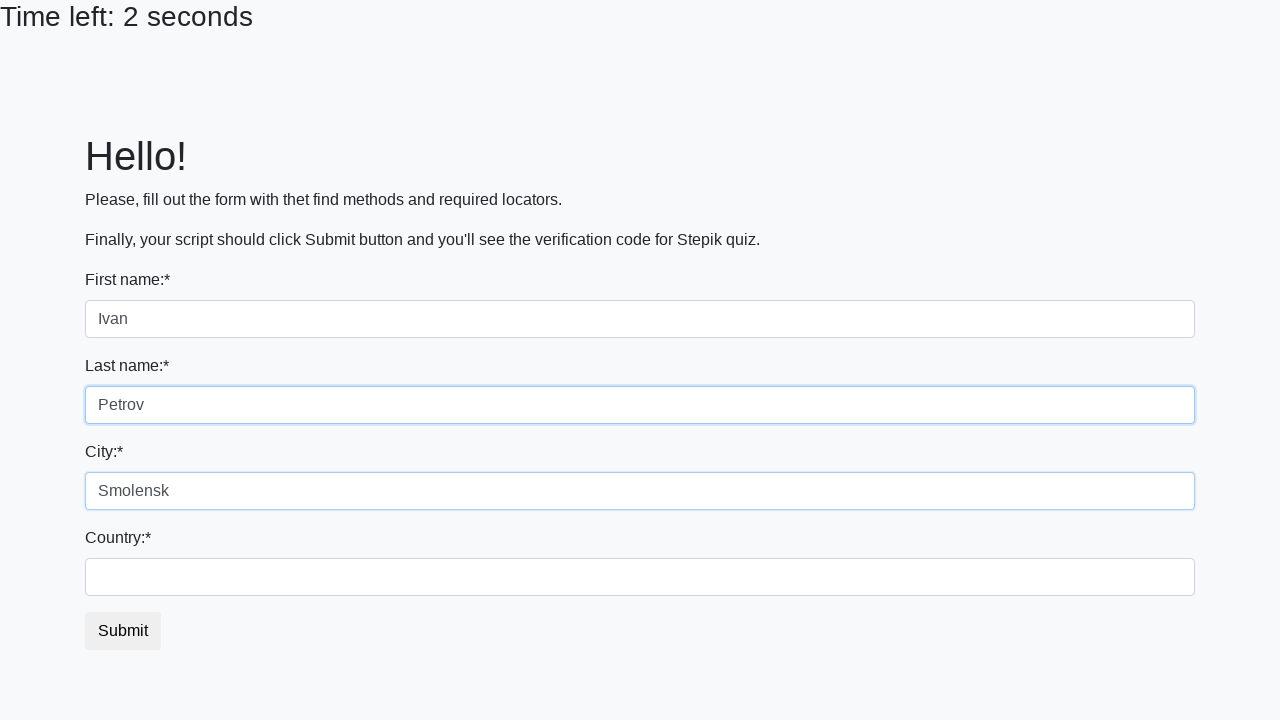

Filled country field with 'Russia' on #country
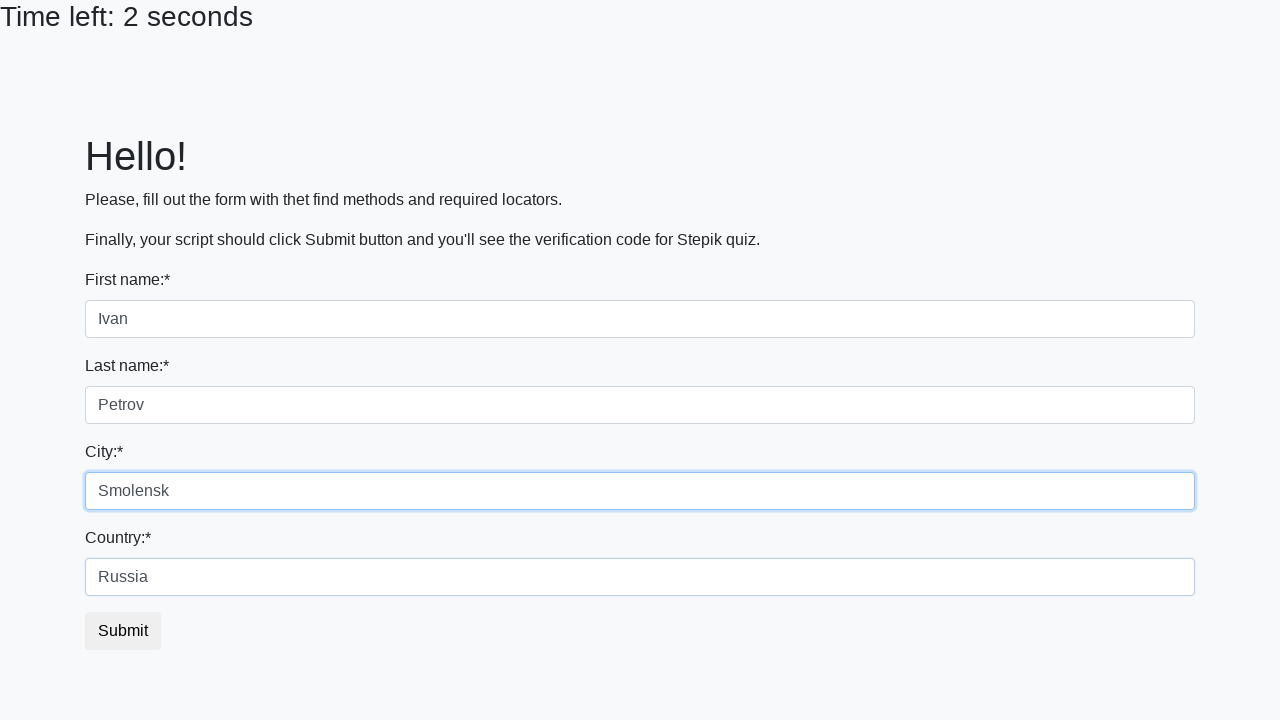

Clicked submit button to submit the form at (123, 631) on button.btn
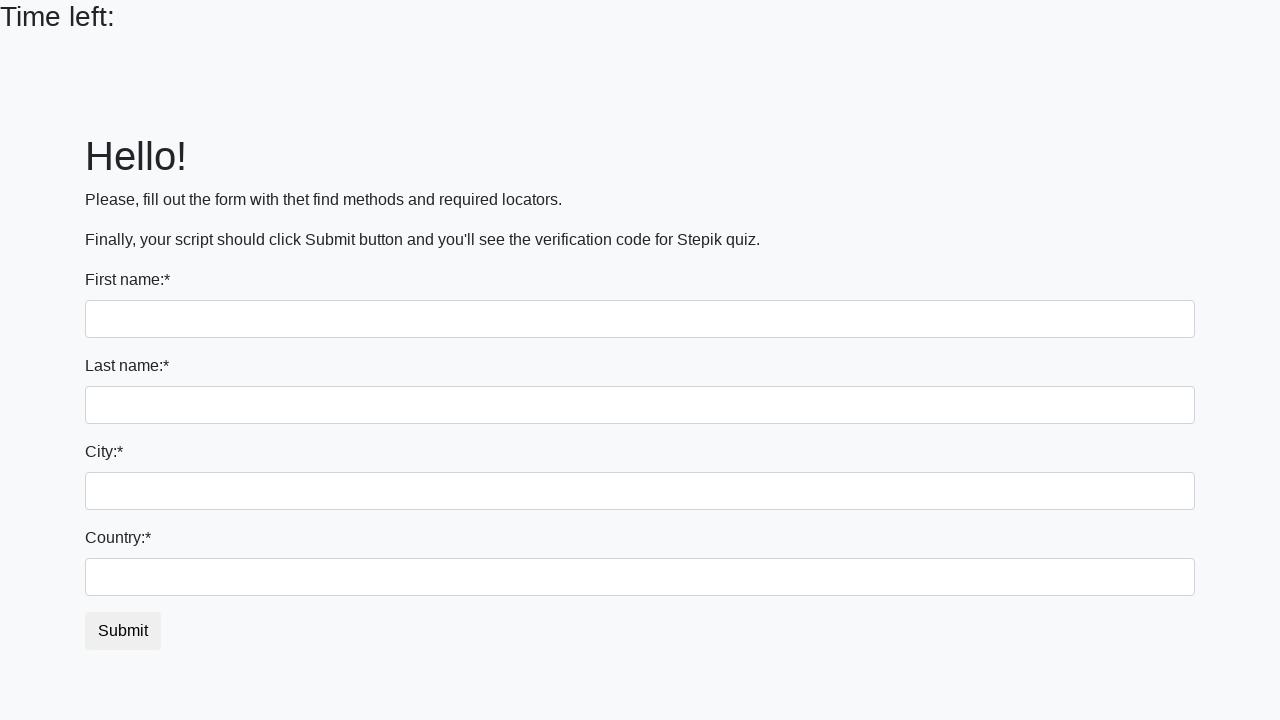

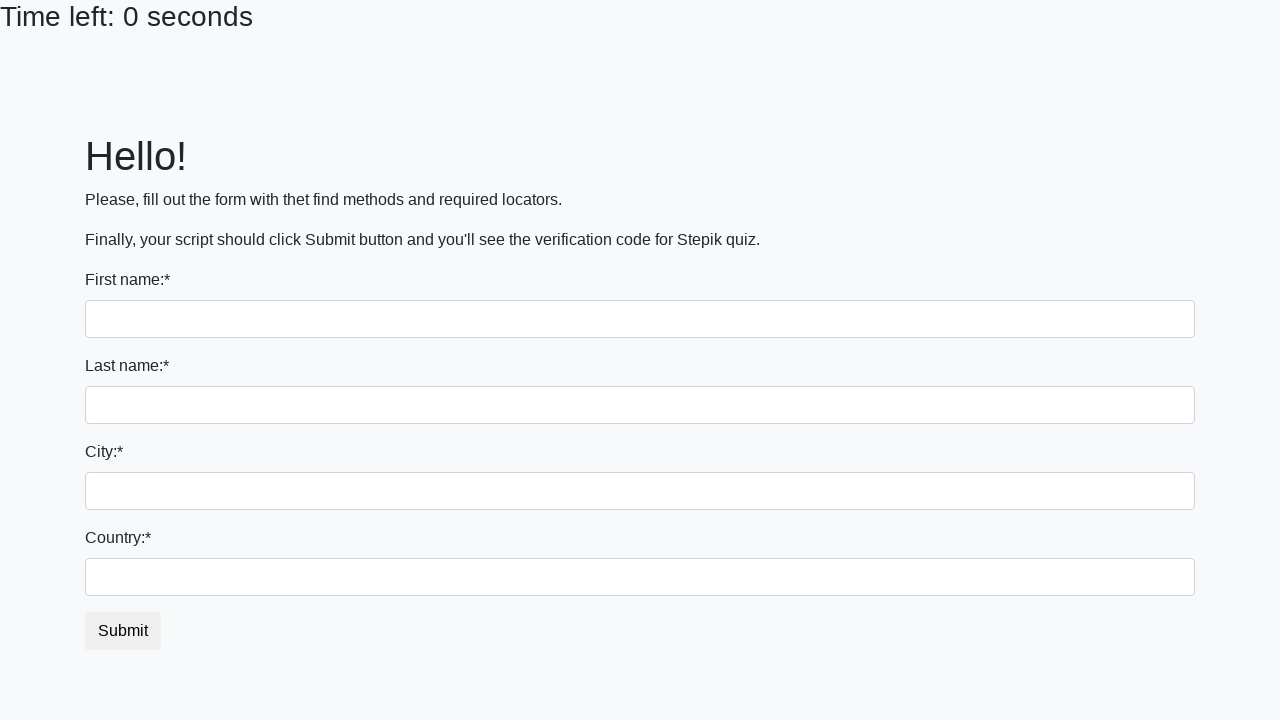